Tests radio button functionality on DemoQA by clicking Yes and Impressive radio buttons and verifying the selection messages, and confirming the No radio button is disabled

Starting URL: https://demoqa.com/

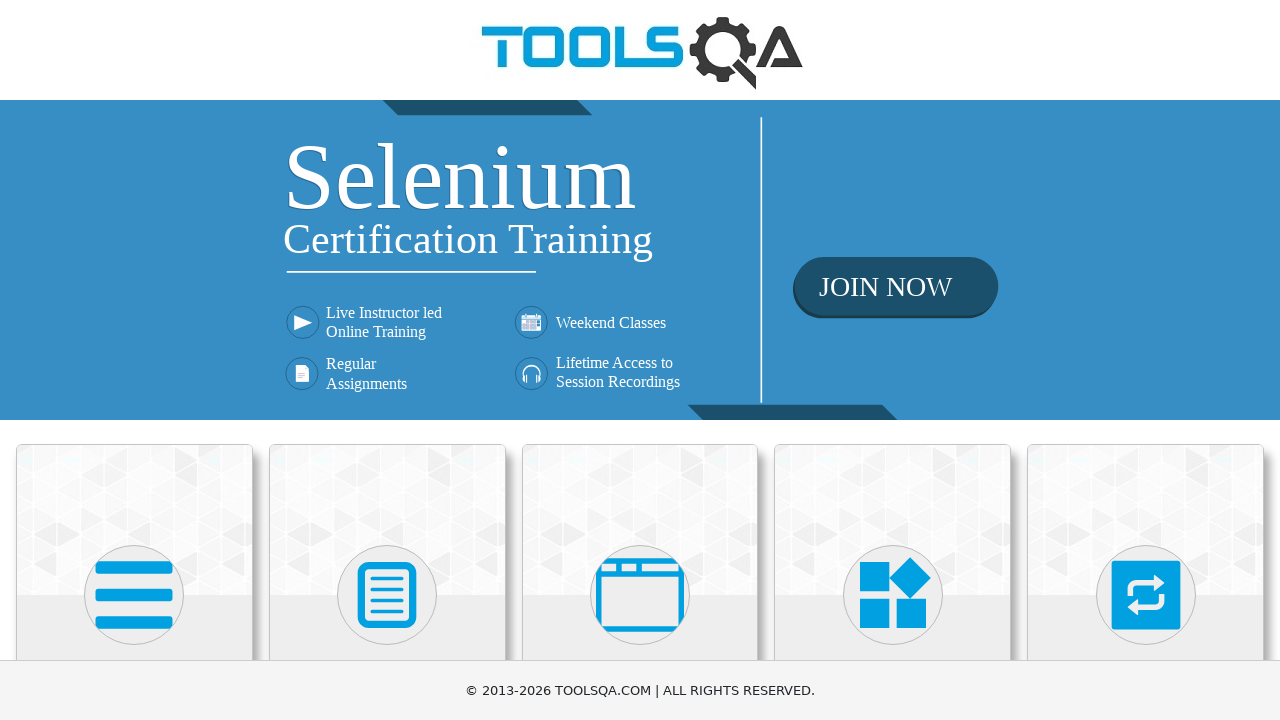

Clicked on Elements category card at (134, 520) on .category-cards .card:first-child
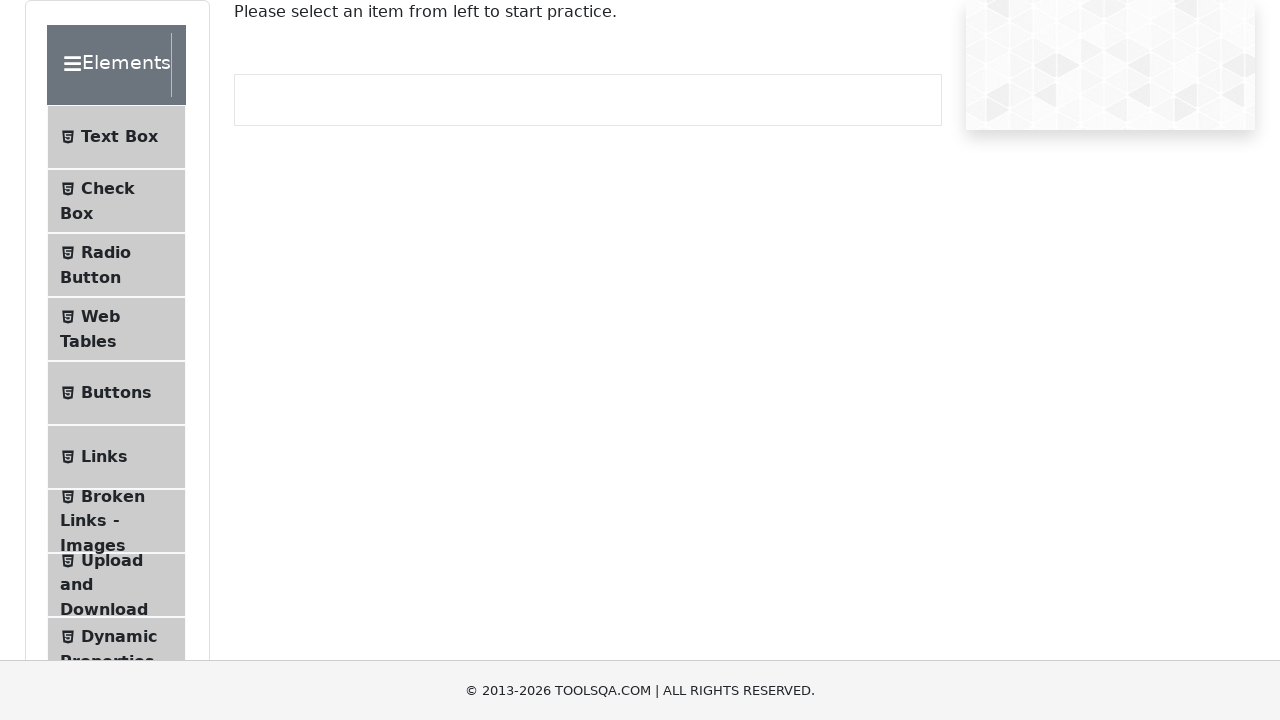

Clicked on Radio Button menu item at (106, 252) on text=Radio Button
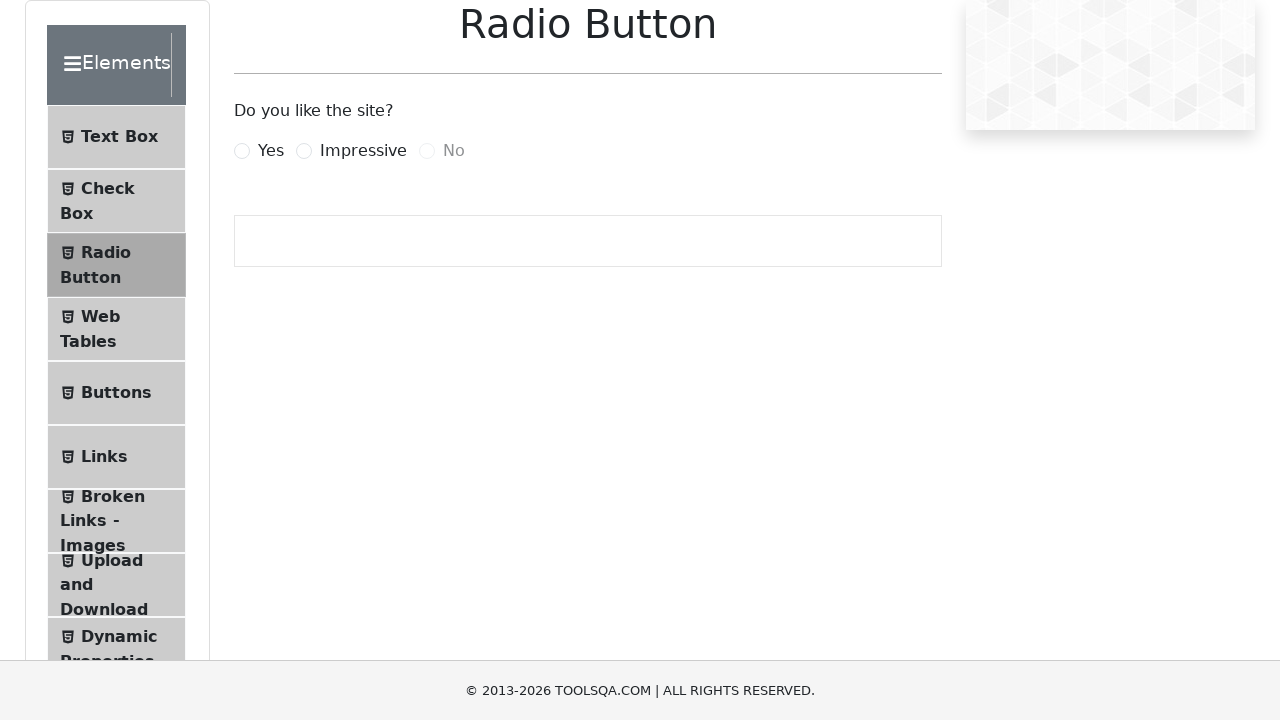

Clicked Yes radio button at (271, 151) on label[for='yesRadio']
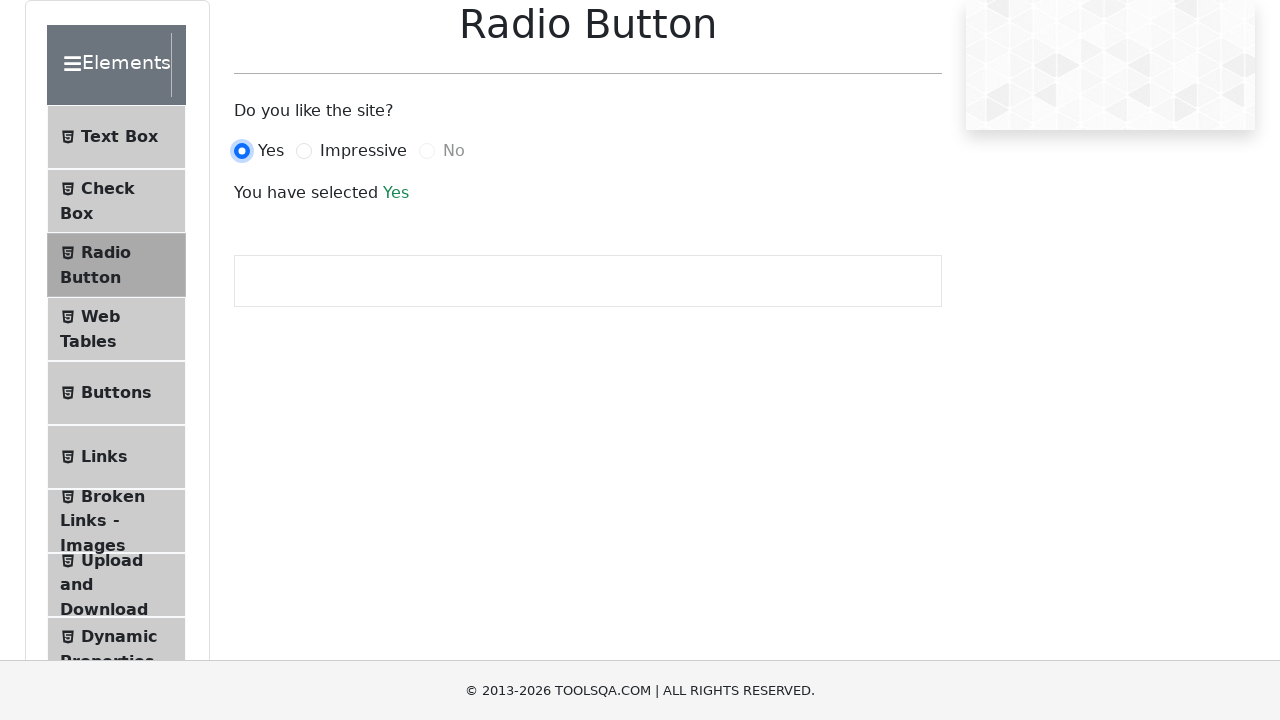

Verified Yes selection message appeared
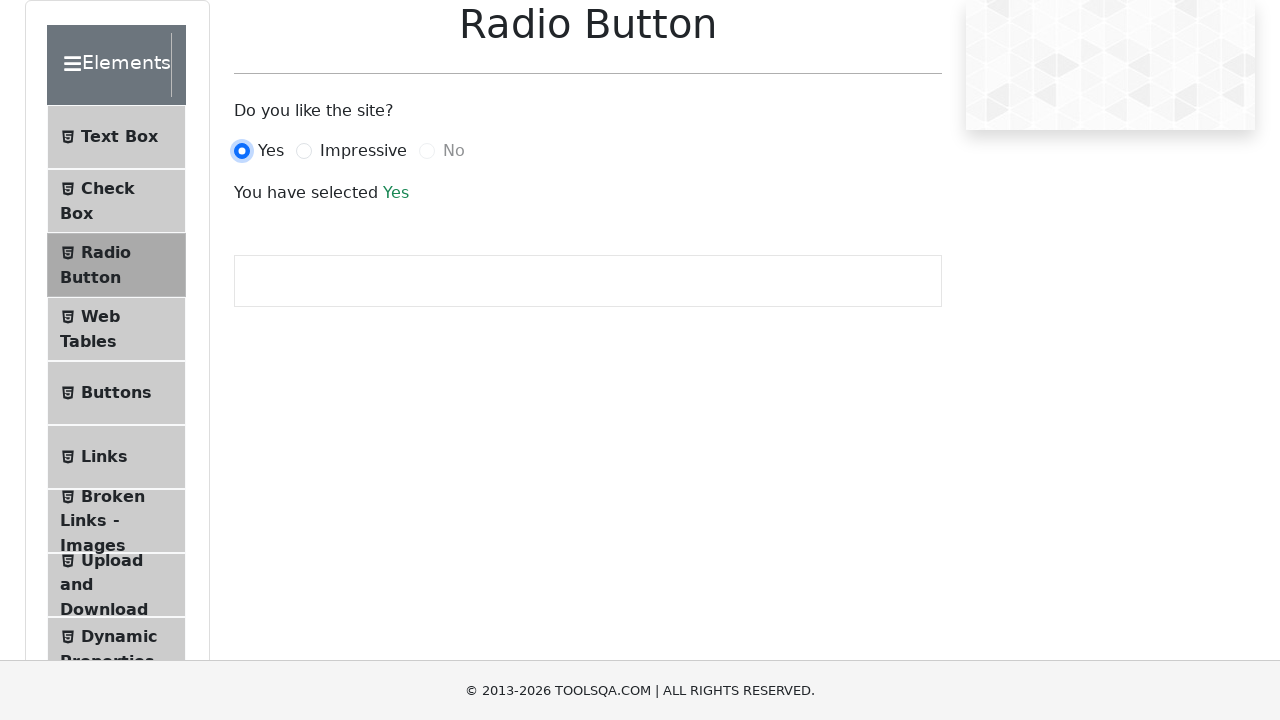

Clicked Impressive radio button at (363, 151) on label[for='impressiveRadio']
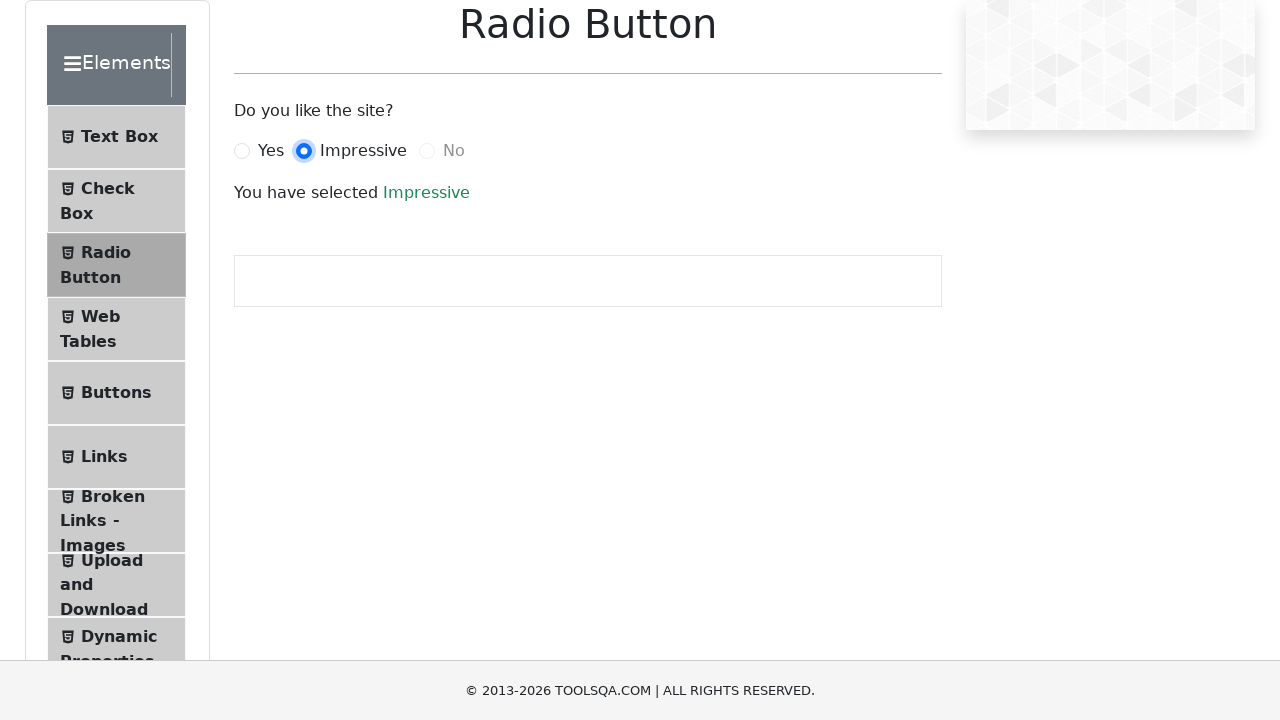

Verified Impressive selection message appeared
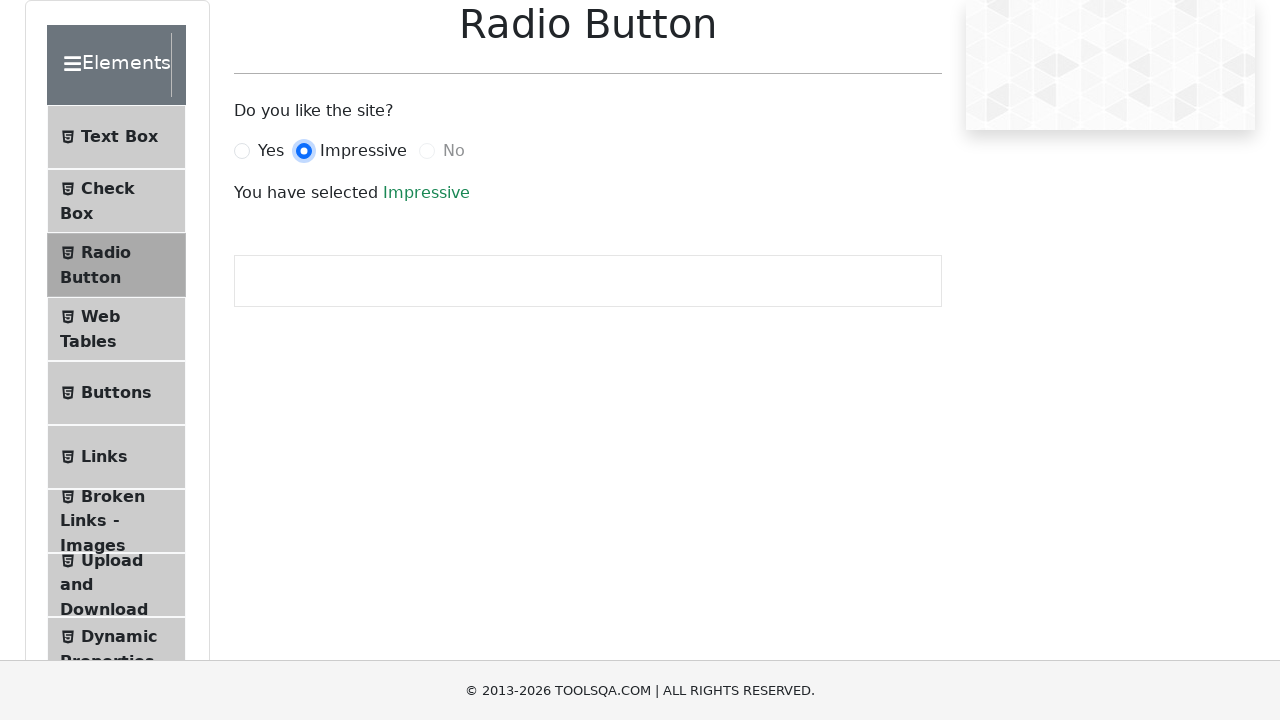

Confirmed No radio button is disabled
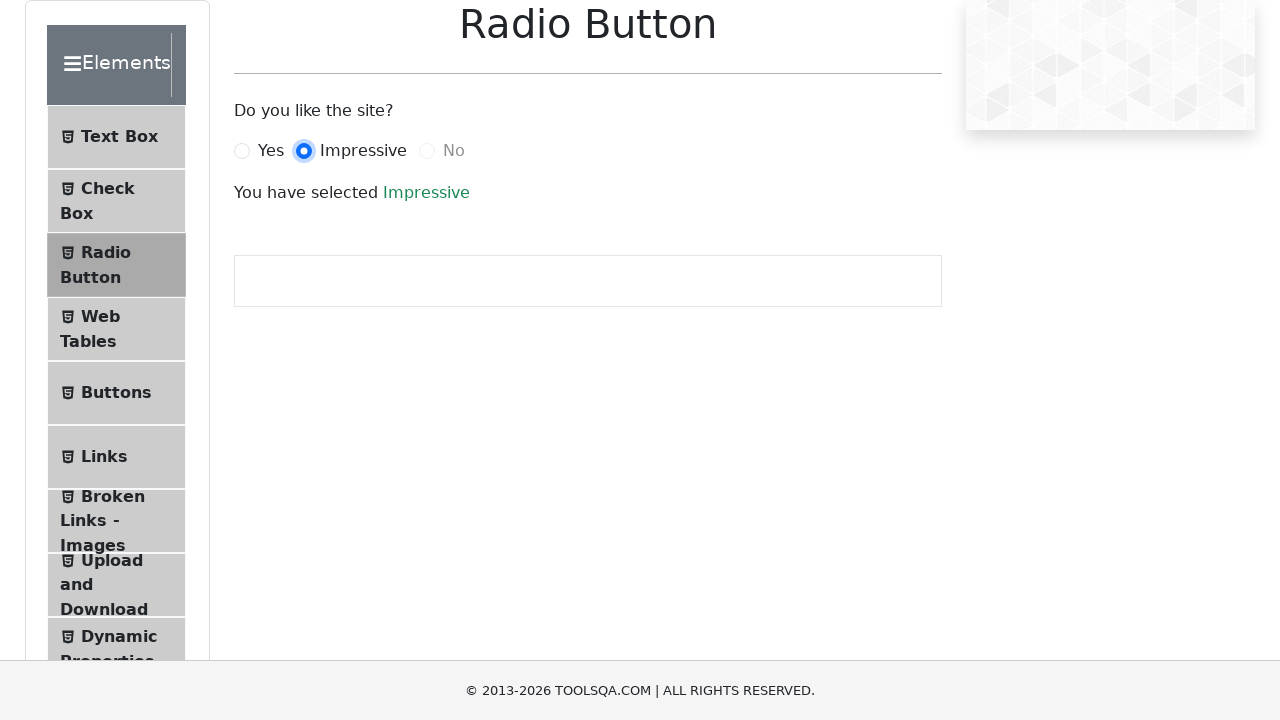

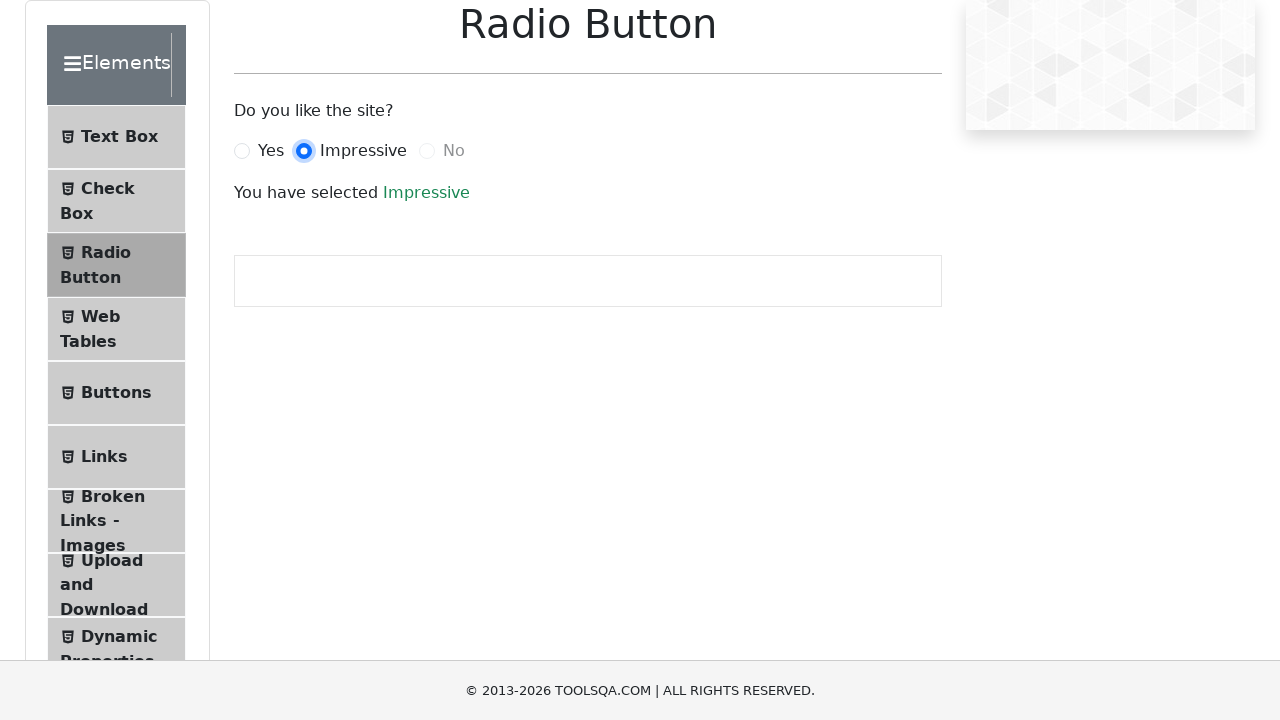